Navigates to Binance P2P trading page for USDT/BOB and verifies that trading listings are displayed on the page.

Starting URL: https://p2p.binance.com/trade/all-payments/USDT?fiat=BOB

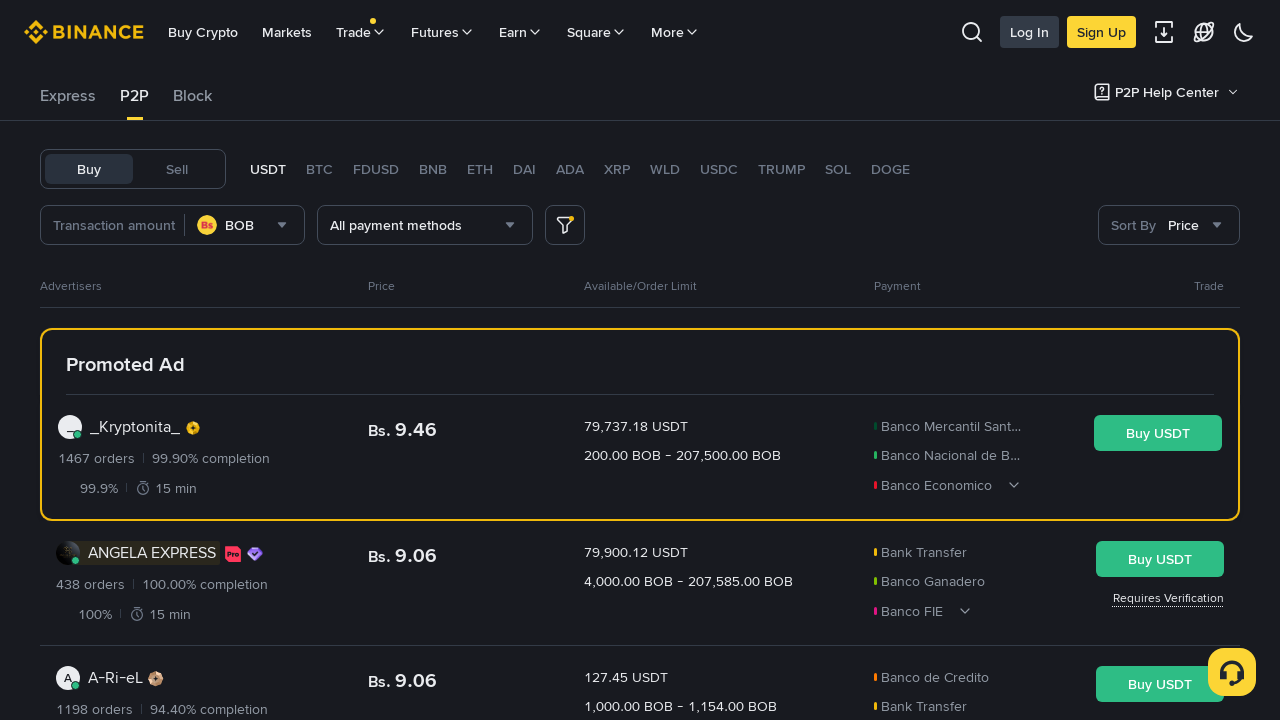

Navigated to Binance P2P trading page for USDT/BOB
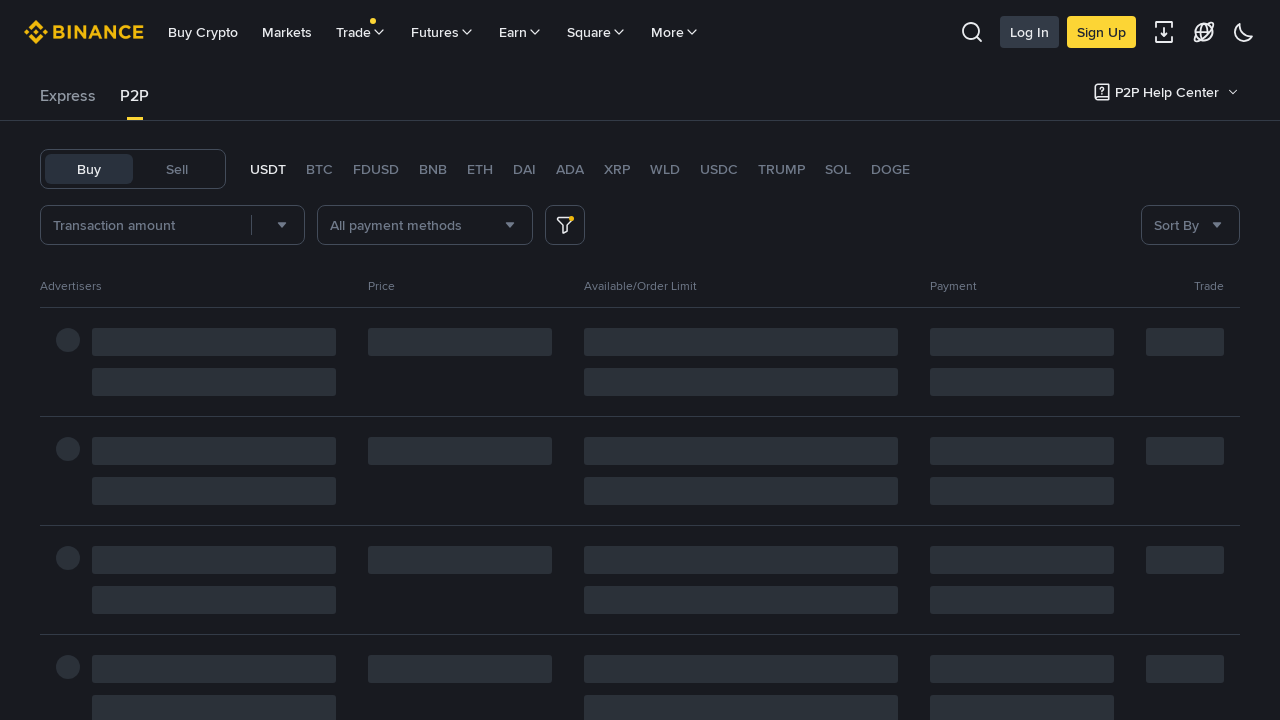

Trading listings loaded on the page
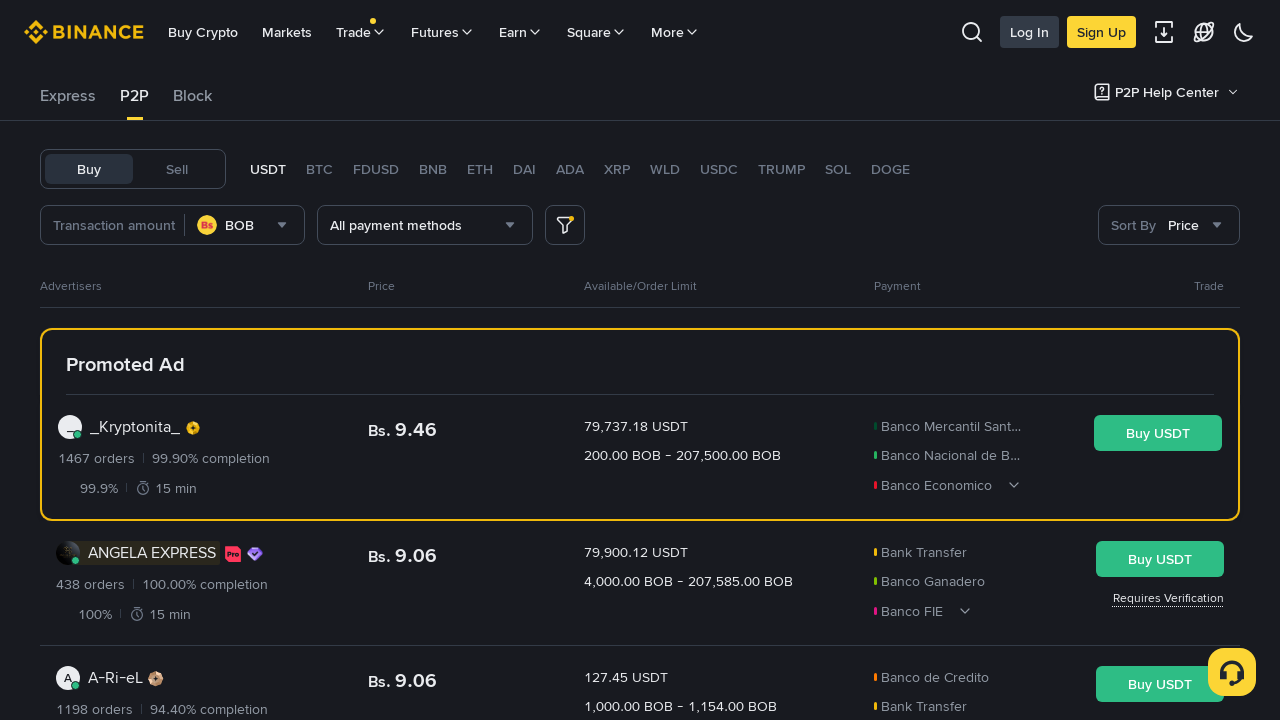

Verified that trading listings are displayed on the page
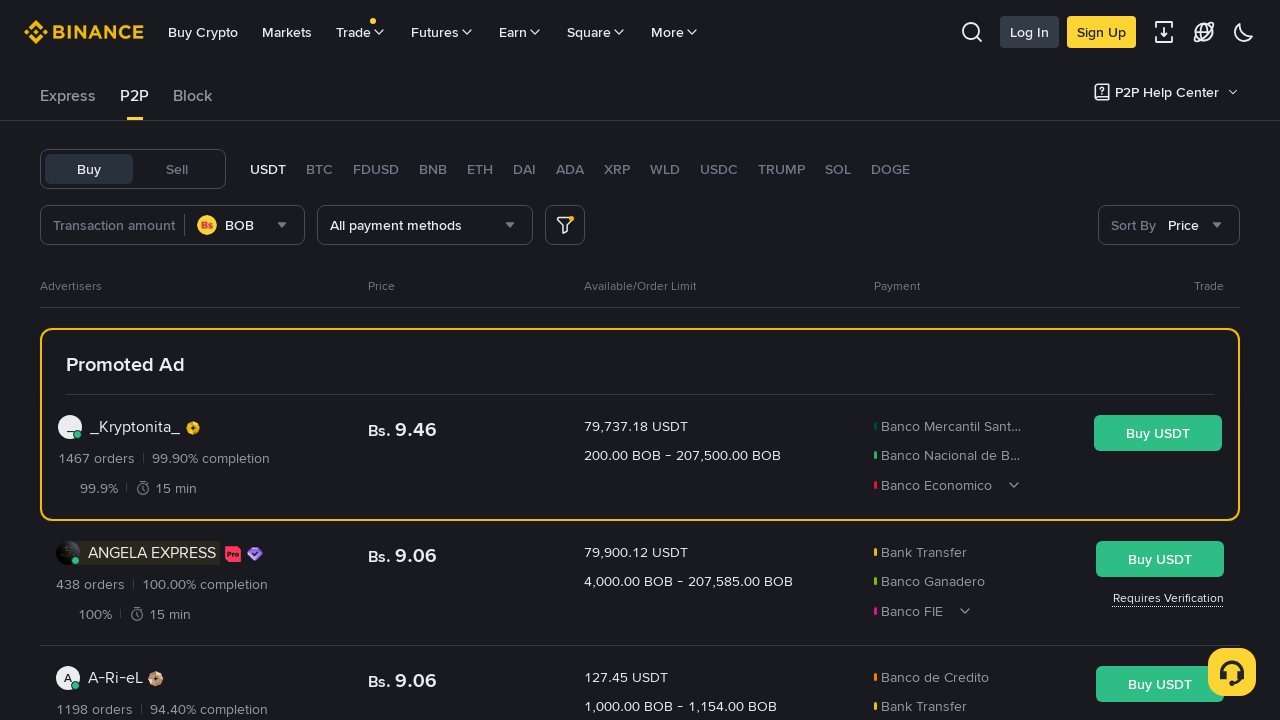

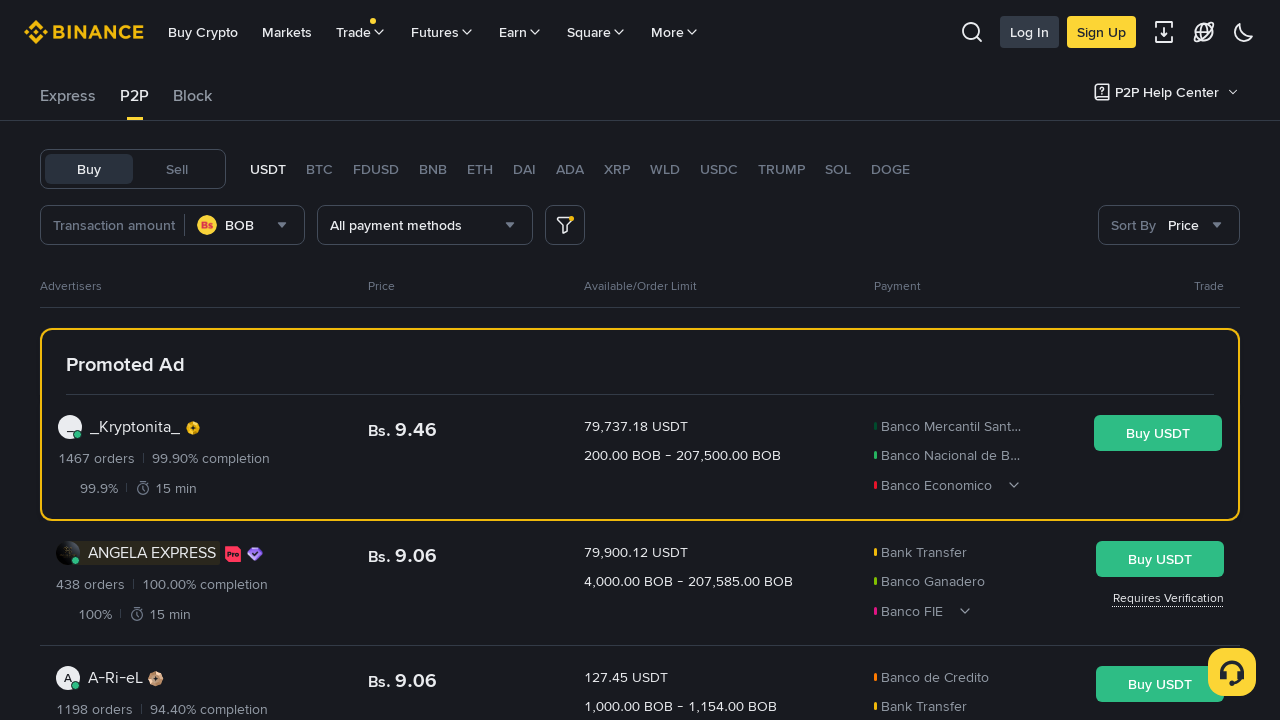